Tests sorting the Due column in descending order by clicking the column header twice

Starting URL: http://the-internet.herokuapp.com/tables

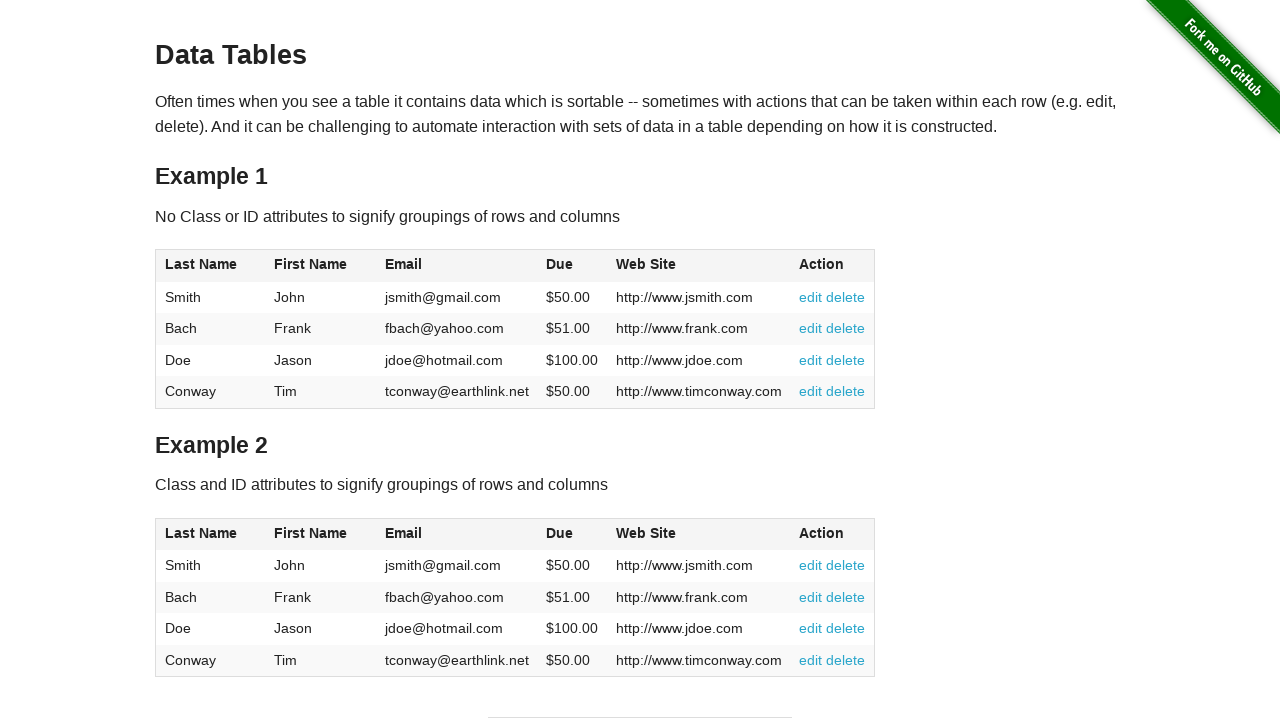

Clicked Due column header (first click) at (572, 266) on #table1 thead tr th:nth-of-type(4)
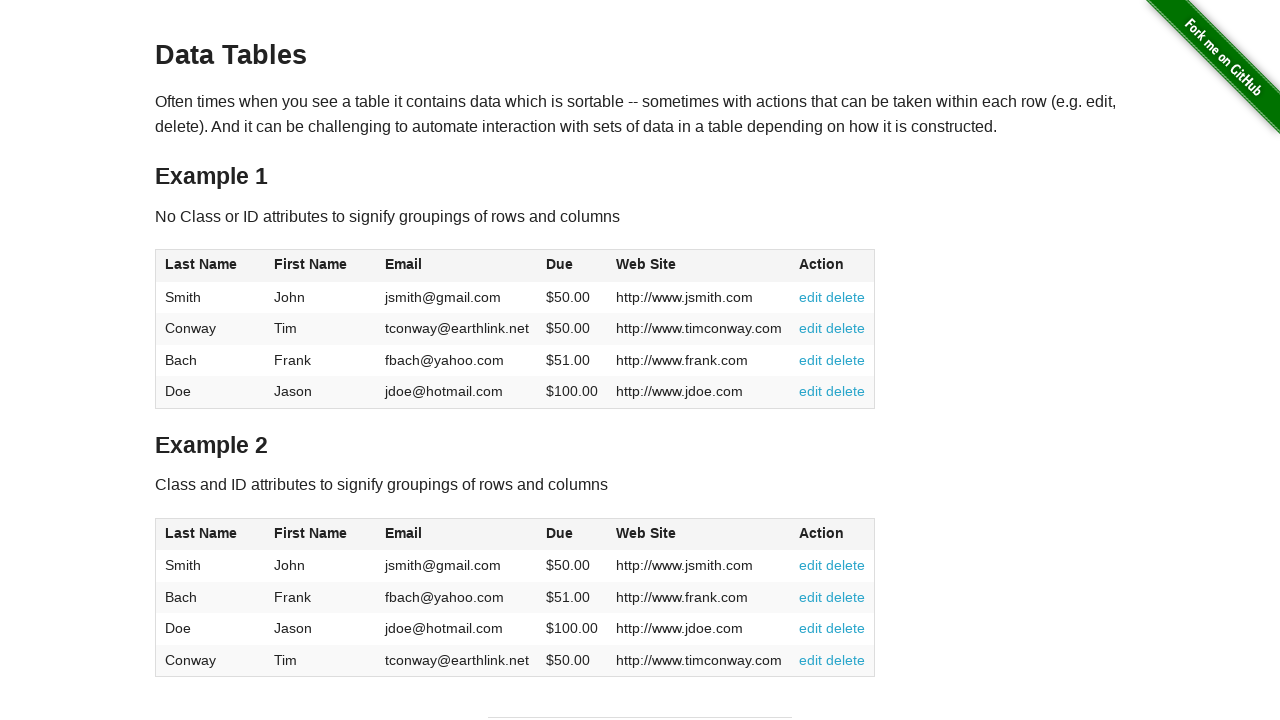

Clicked Due column header (second click) to sort descending at (572, 266) on #table1 thead tr th:nth-of-type(4)
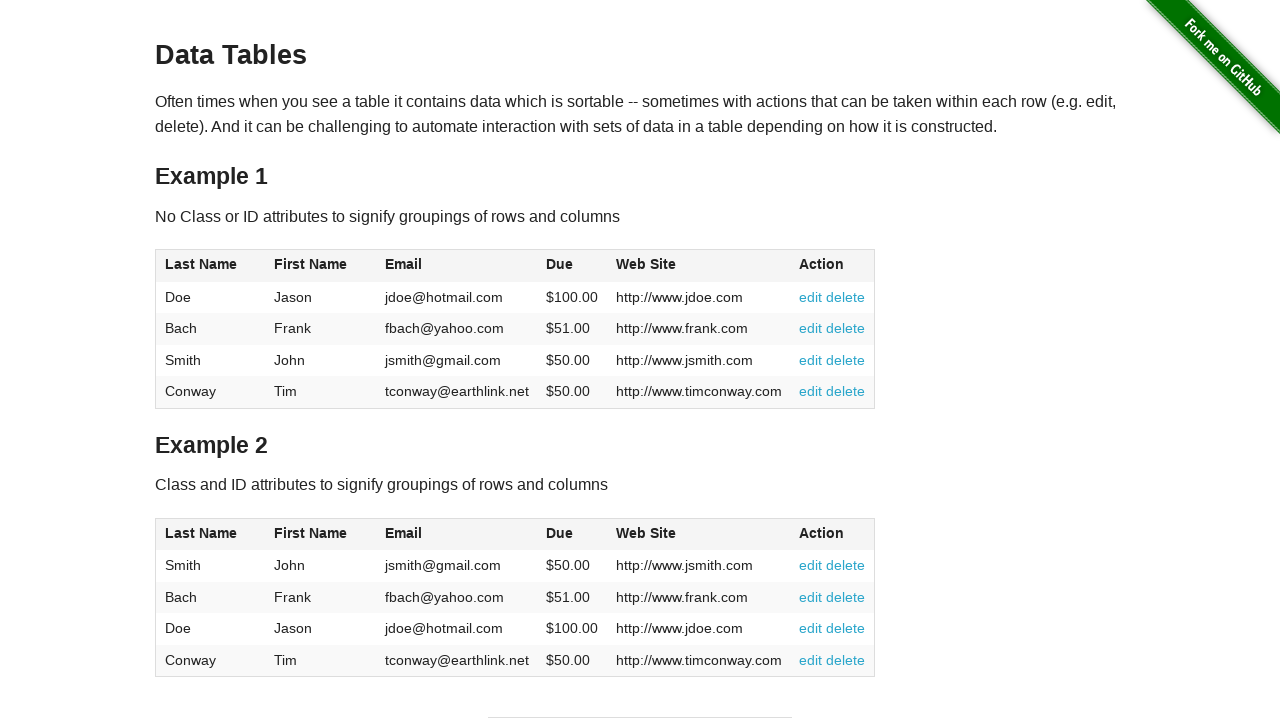

Table data loaded and Due column cells are present
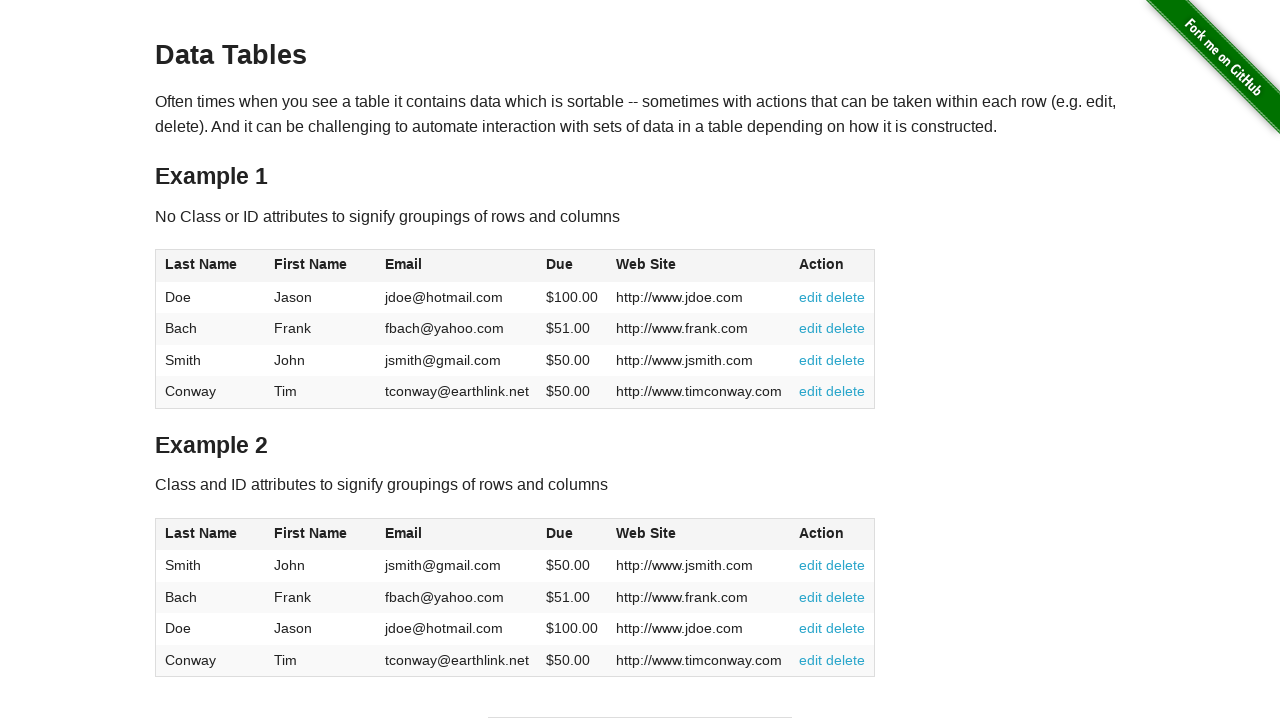

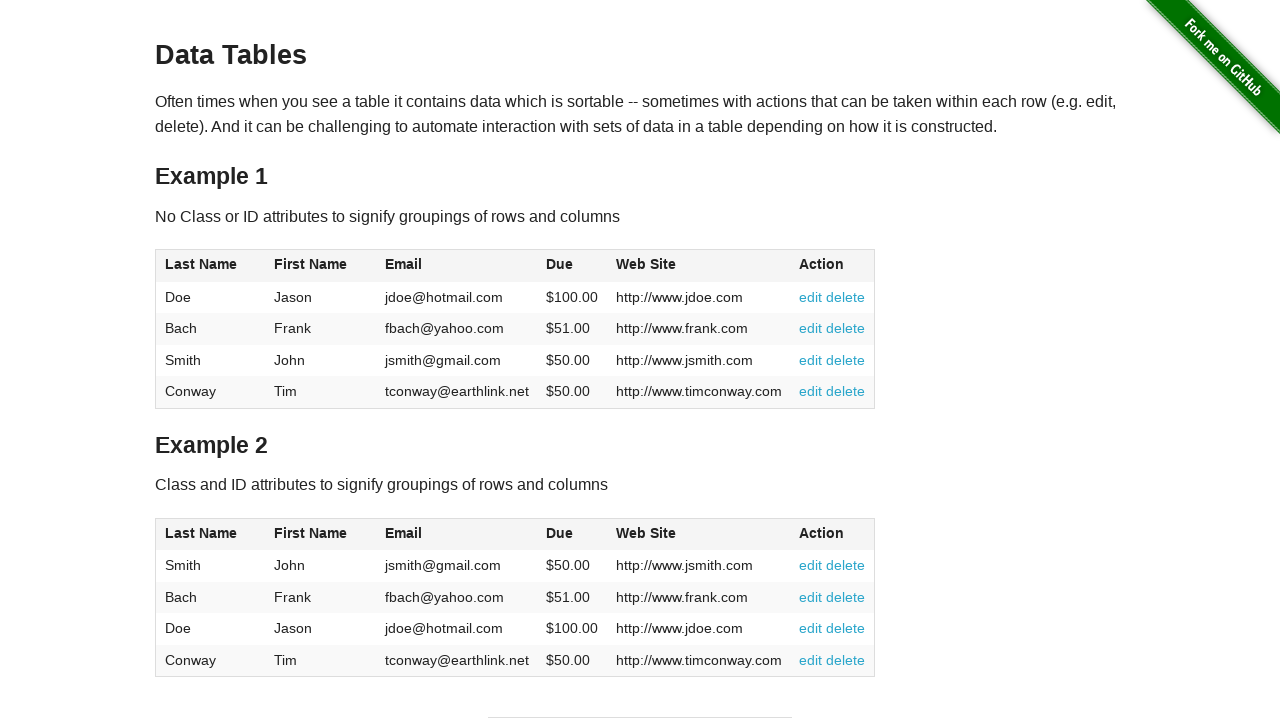